Tests prompt dialog handling by dismissing it and verifying null result

Starting URL: https://testpages.herokuapp.com/styled/alerts/alert-test.html

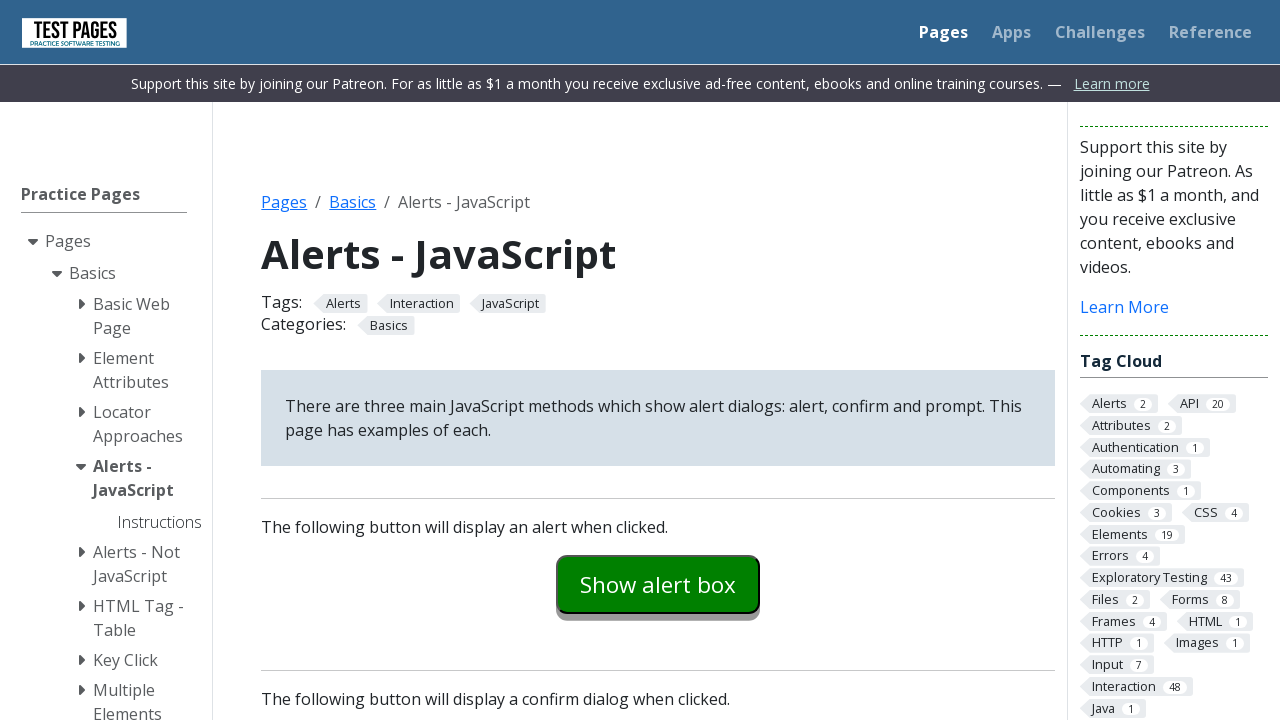

Set up dialog handler to dismiss any prompt dialogs
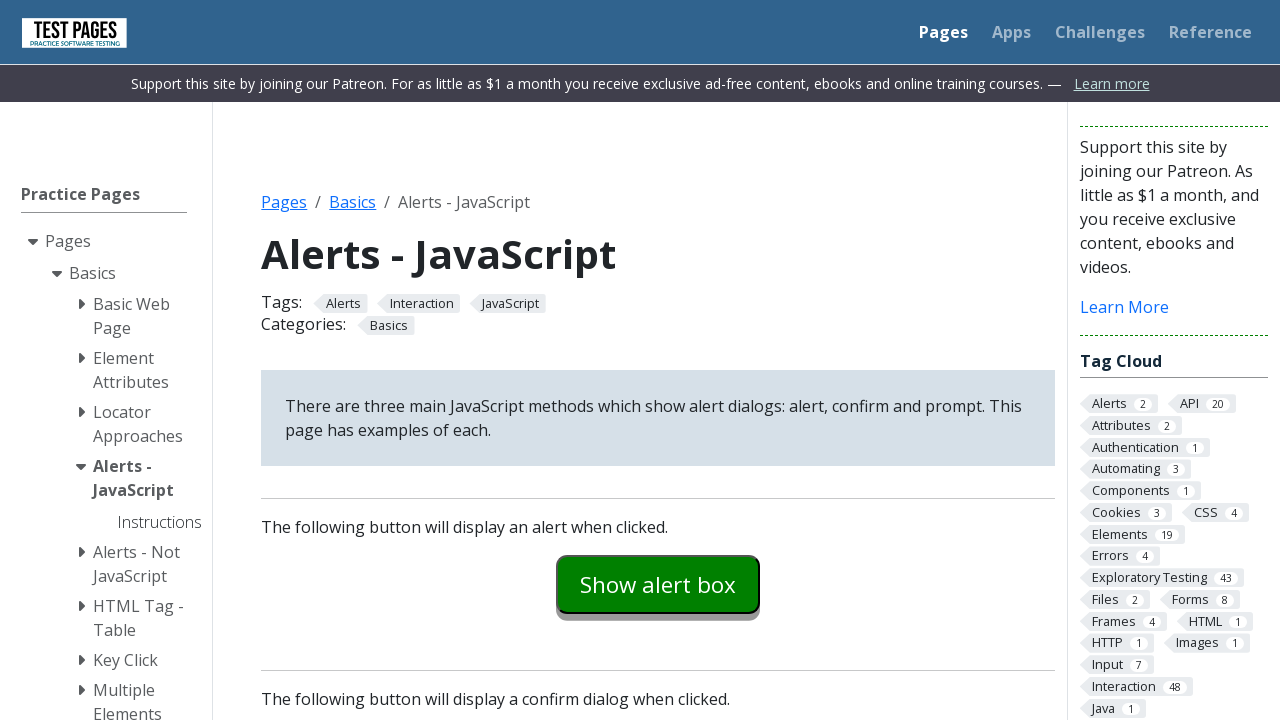

Clicked the prompt example button at (658, 360) on #promptexample
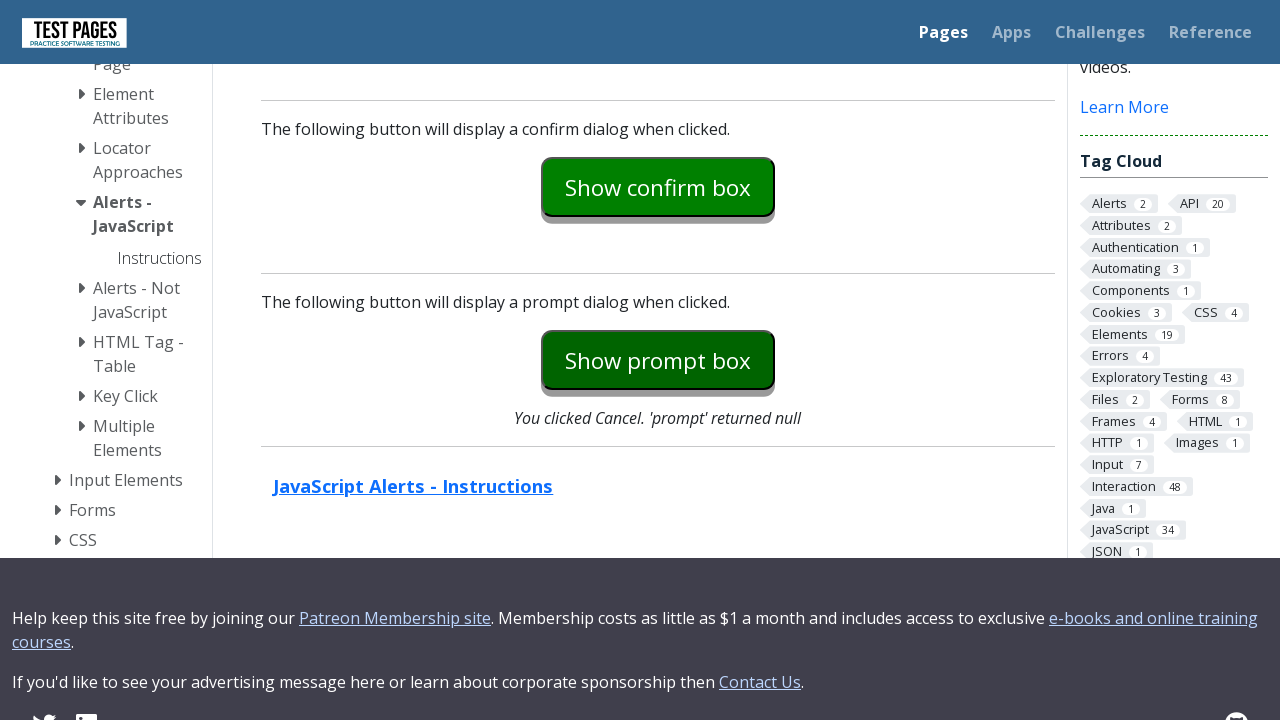

Verified that prompt result shows 'null' after dismissing the dialog
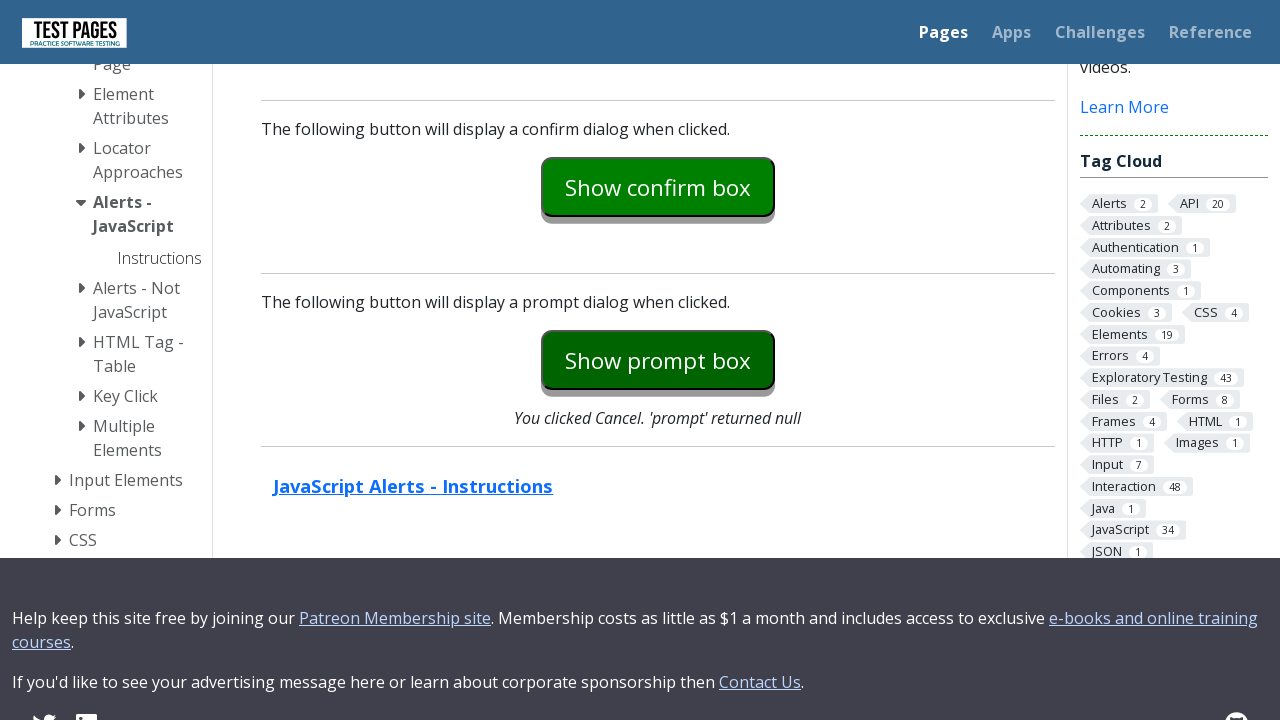

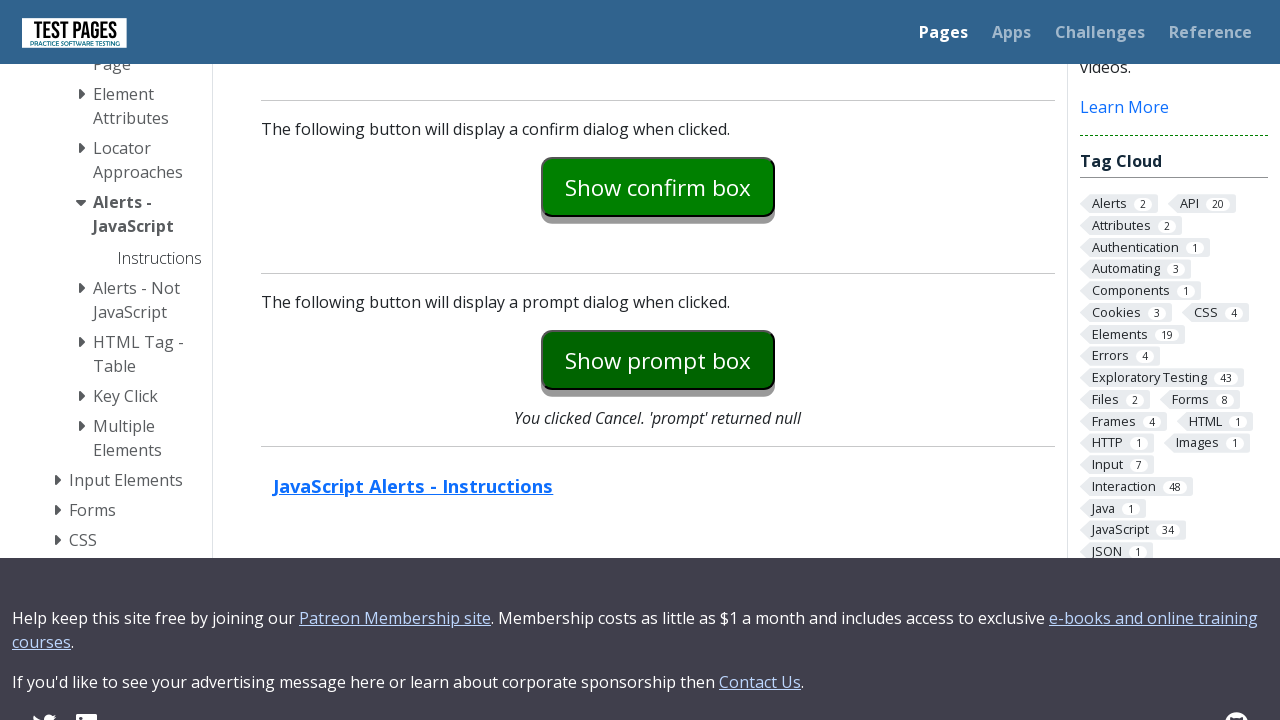